Navigates to the Applitools demo login page and clicks the Log In button to proceed to the app page. This tests the basic navigation flow of a demo application.

Starting URL: https://demo.applitools.com/index.html

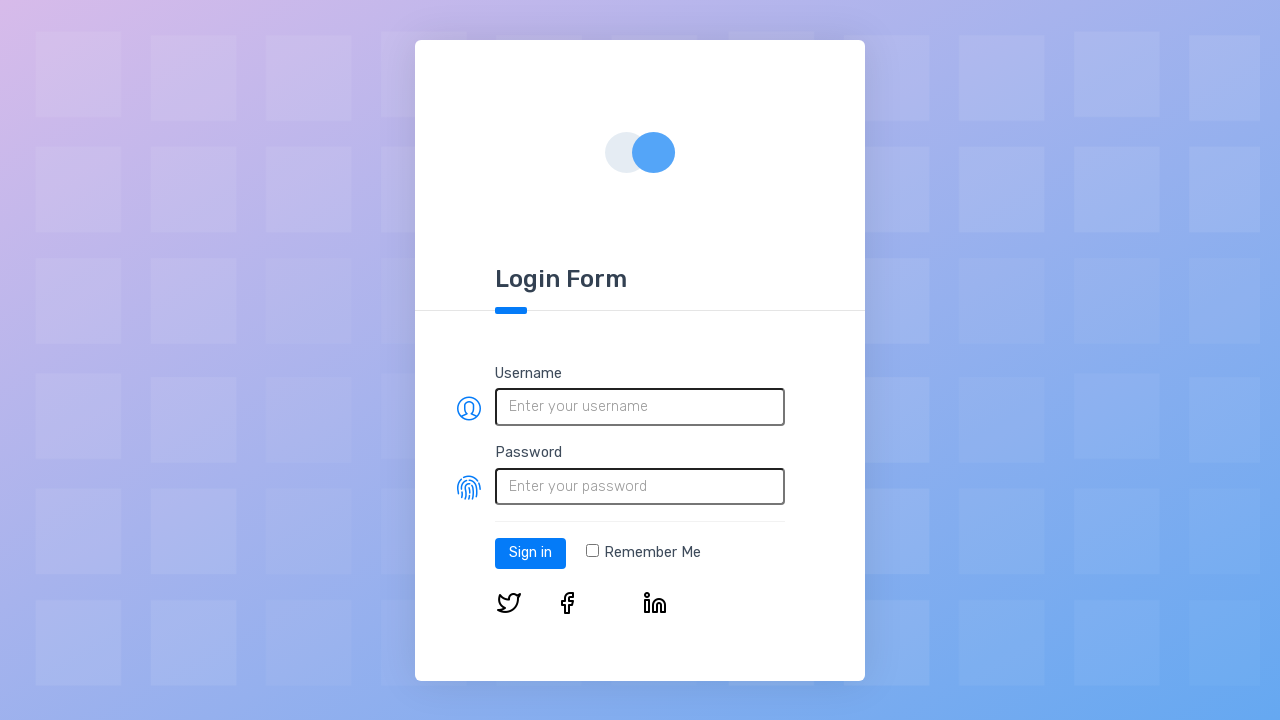

Login page loaded and Log In button is visible
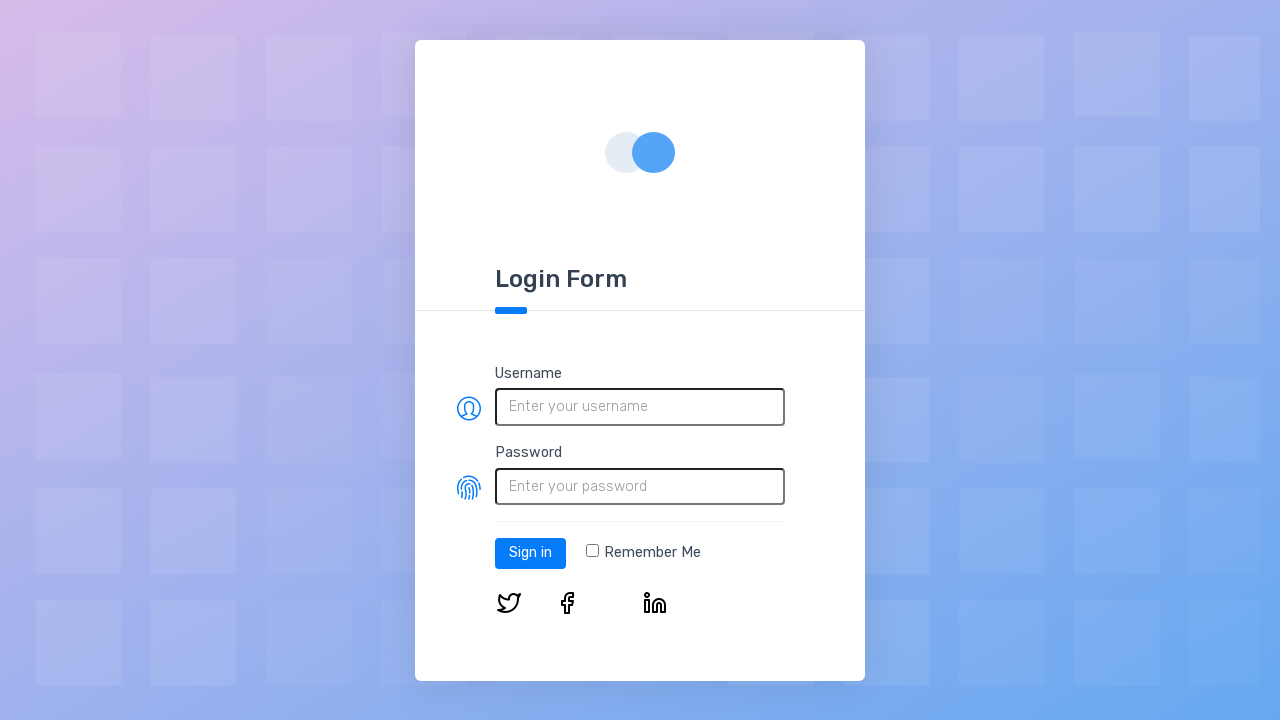

Clicked the Log In button to proceed to the app page at (530, 553) on #log-in
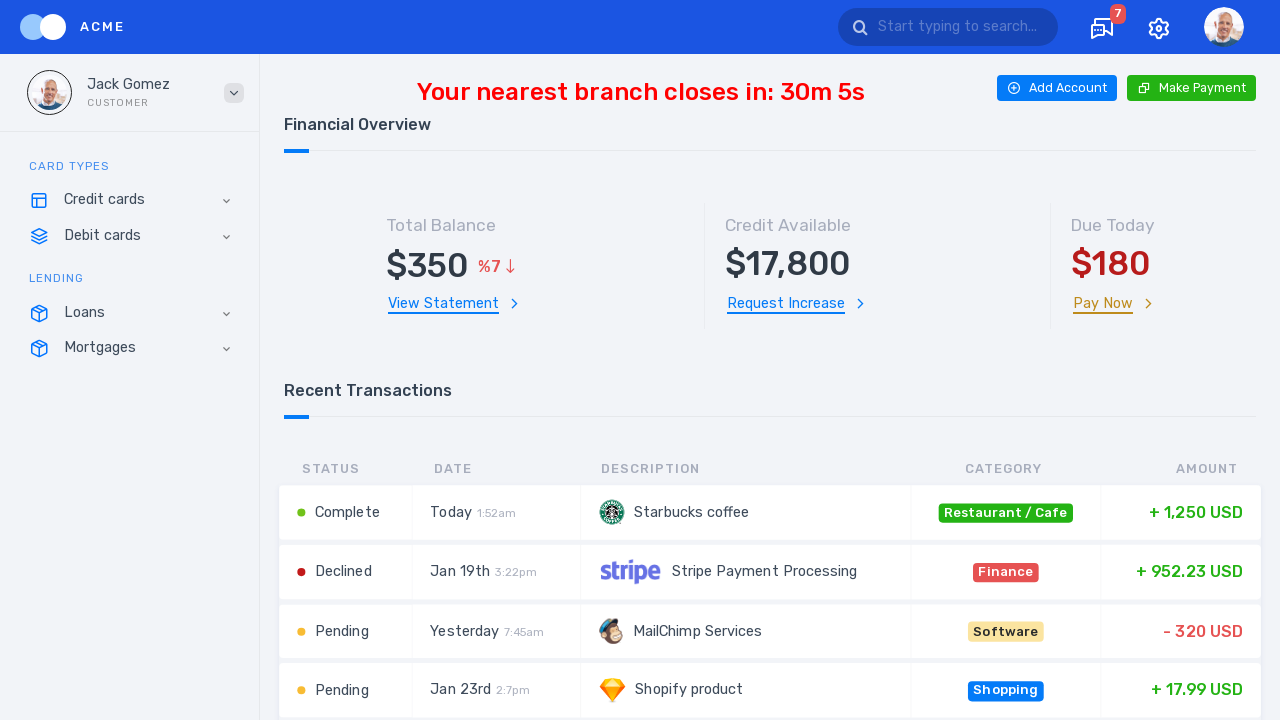

App page loaded after successful login navigation
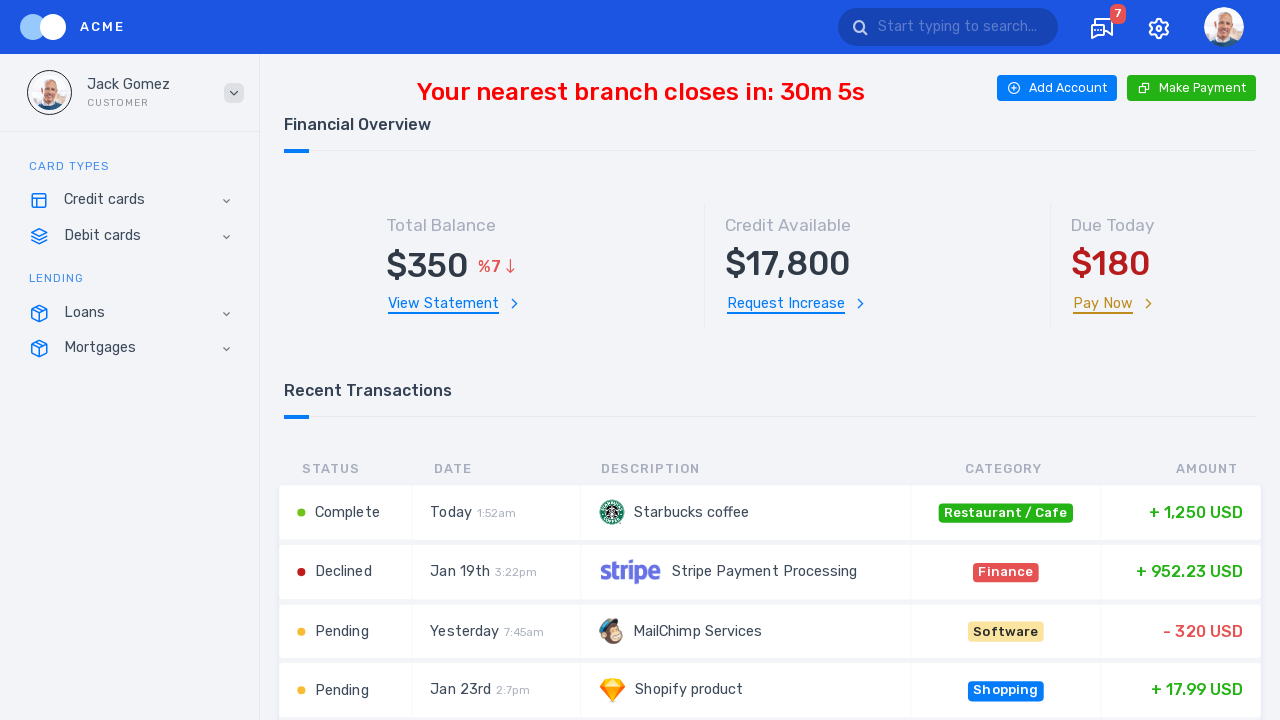

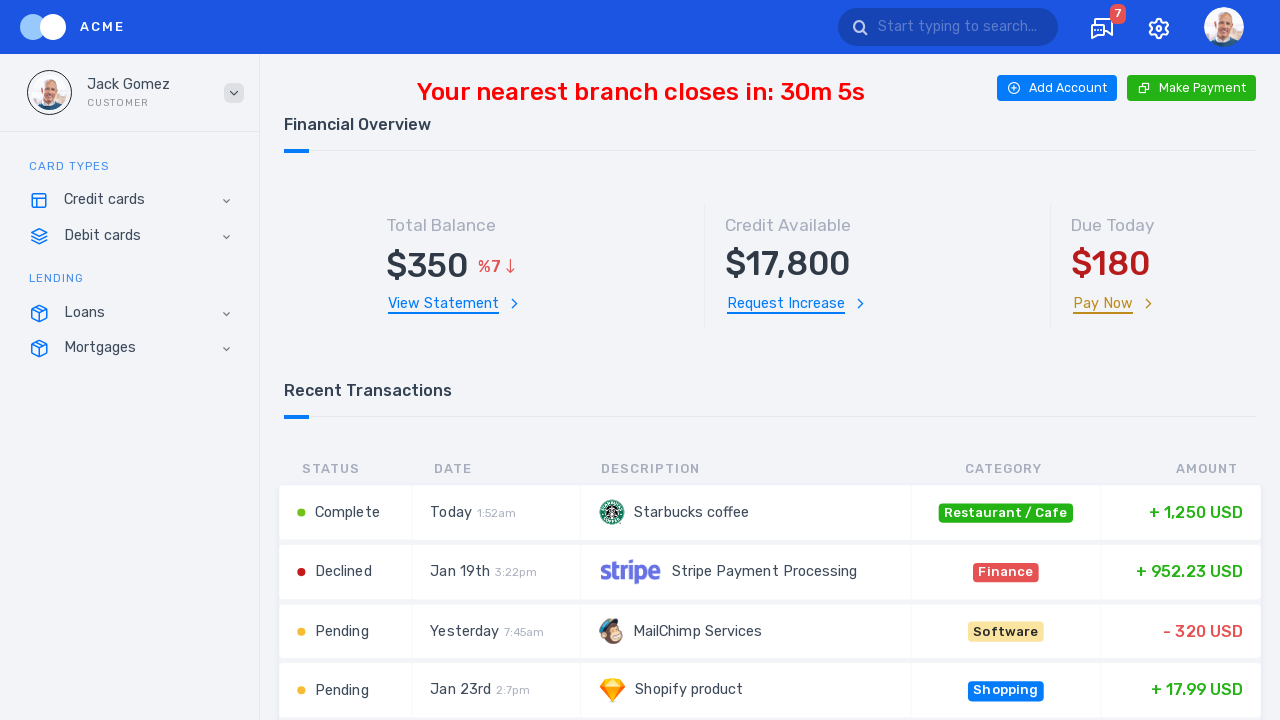